Navigates to the Time and Date world clock page and verifies that the web table with city information is present and contains data.

Starting URL: https://www.timeanddate.com/worldclock/

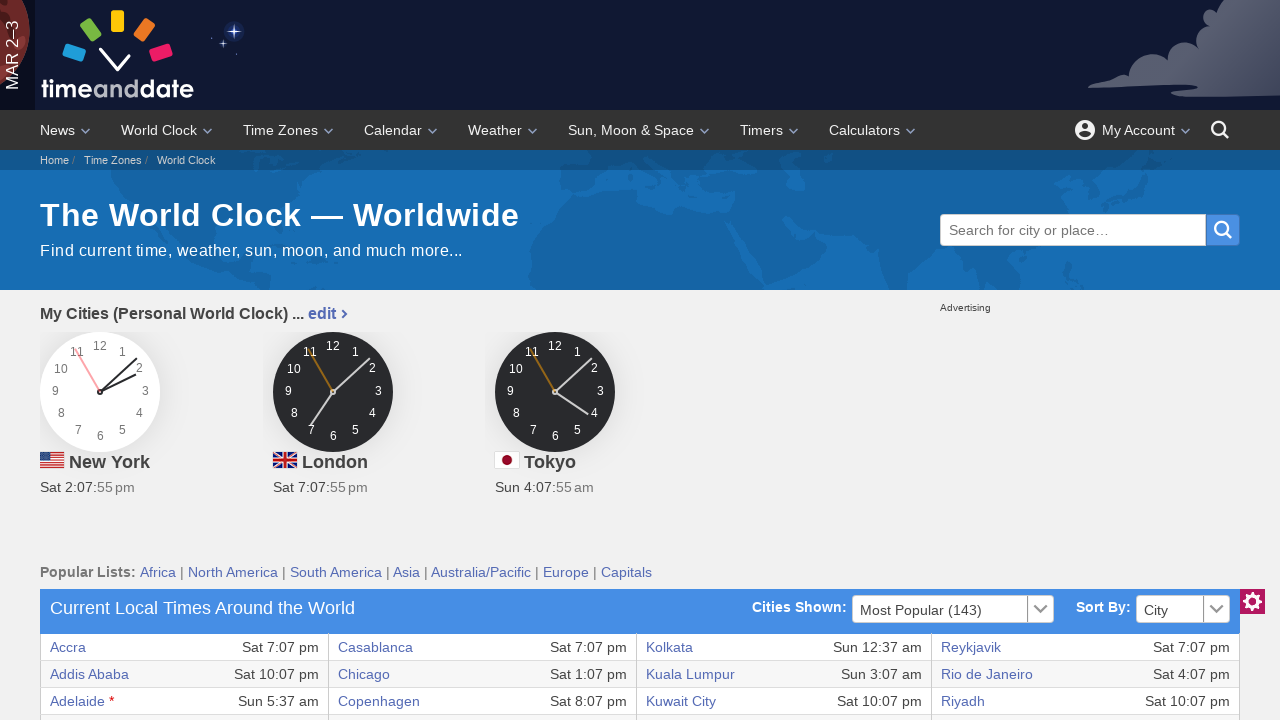

Waited for world clock table to be visible
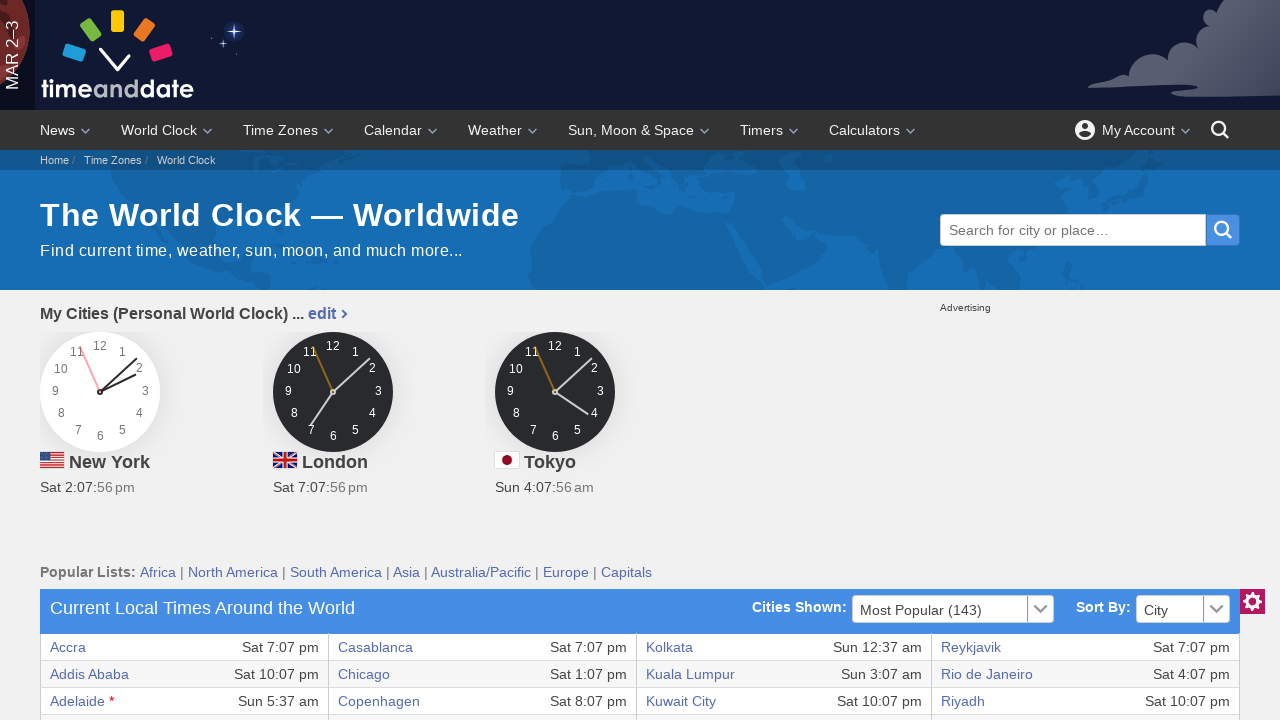

Verified first row of table exists with city information
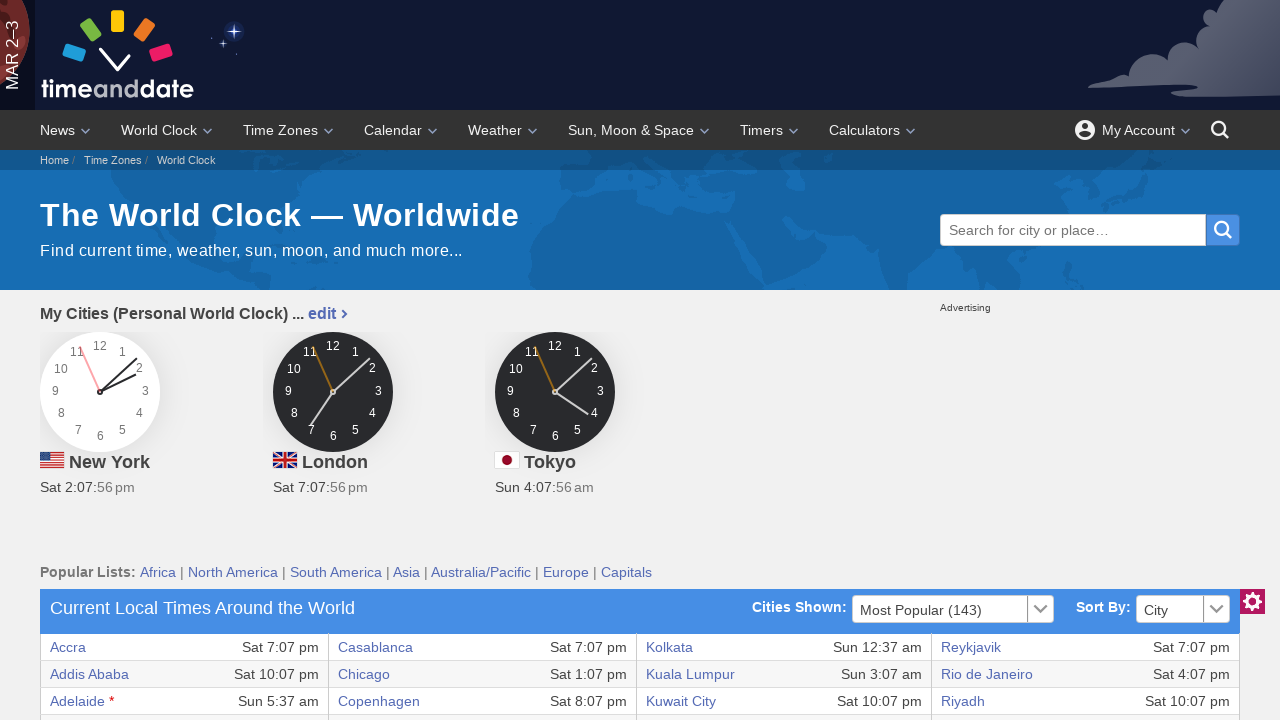

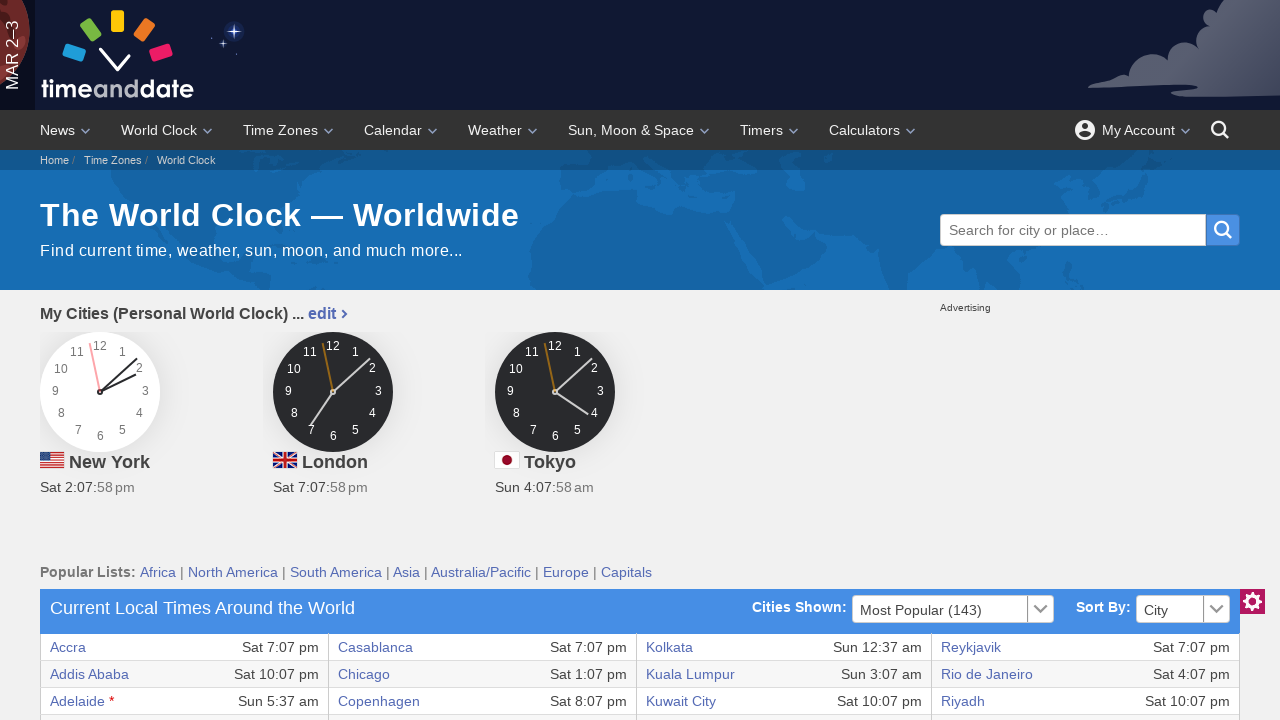